Navigates to the Rahul Shetty Academy homepage and verifies the page loads by checking the title

Starting URL: http://rahulshettyacademy.com

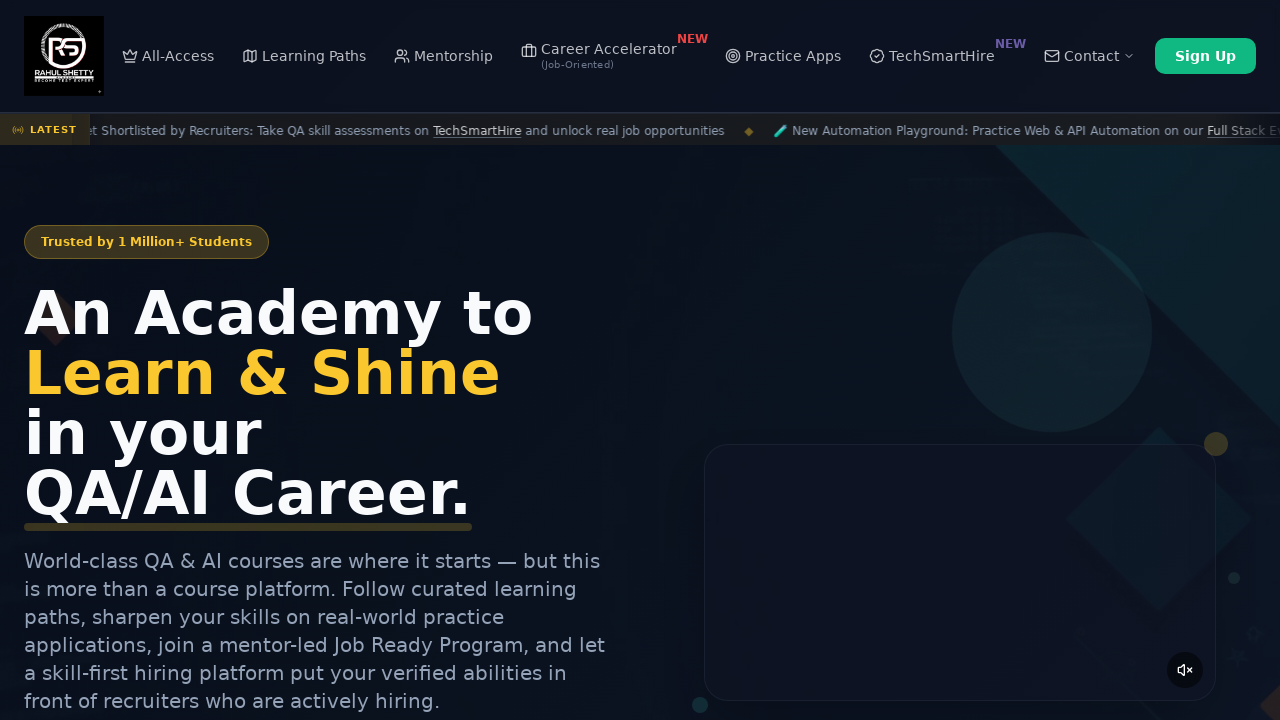

Navigated to Rahul Shetty Academy homepage
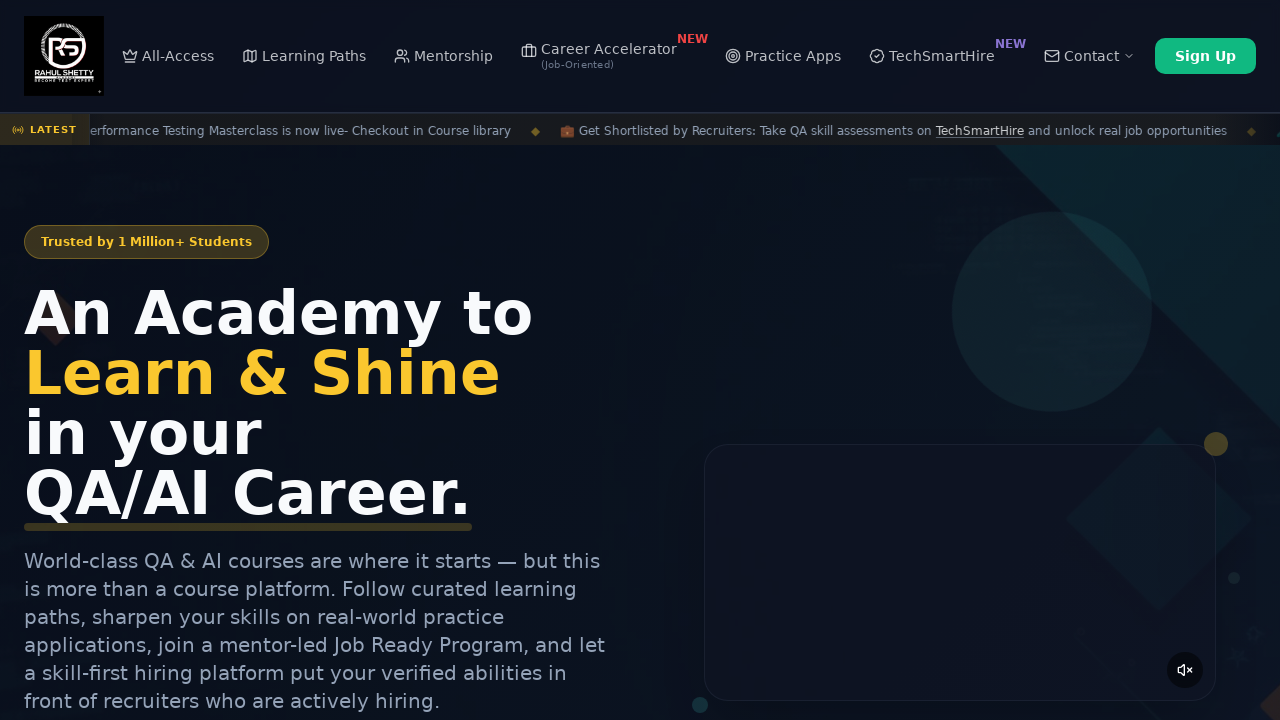

Waited for page to load (domcontentloaded state)
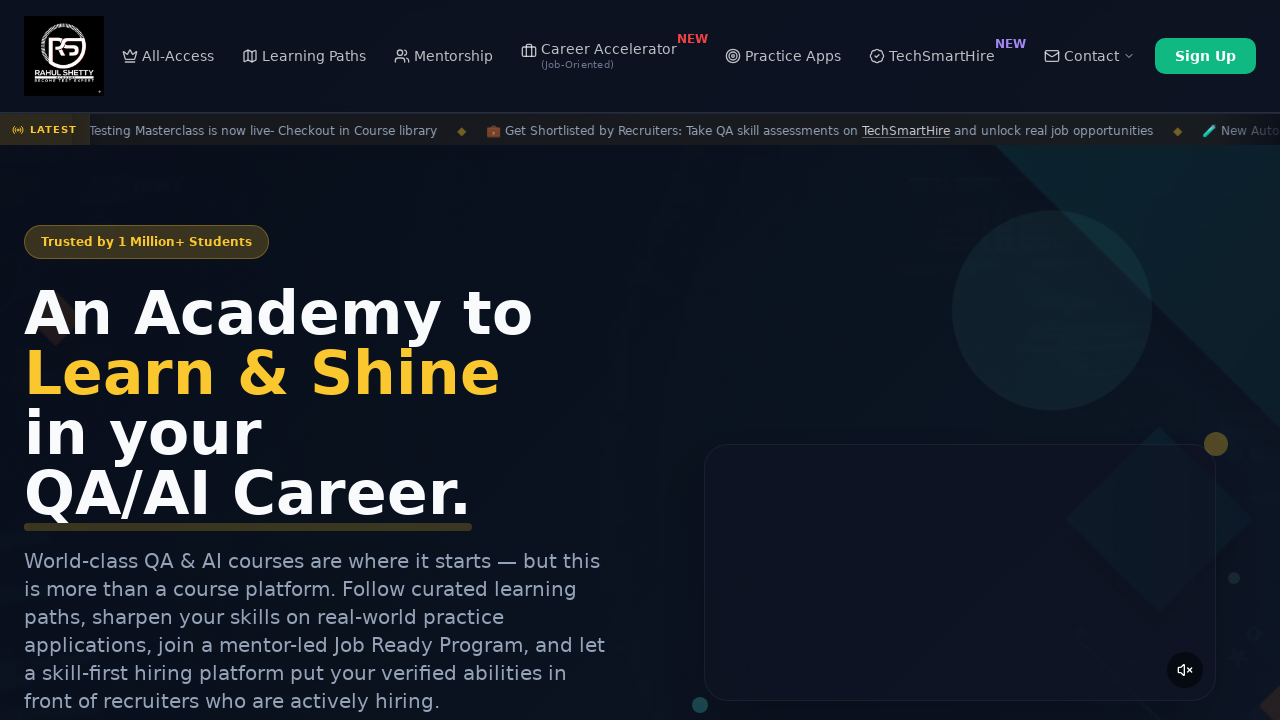

Retrieved page title: 'Rahul Shetty Academy | QA Automation, Playwright, AI Testing & Online Training'
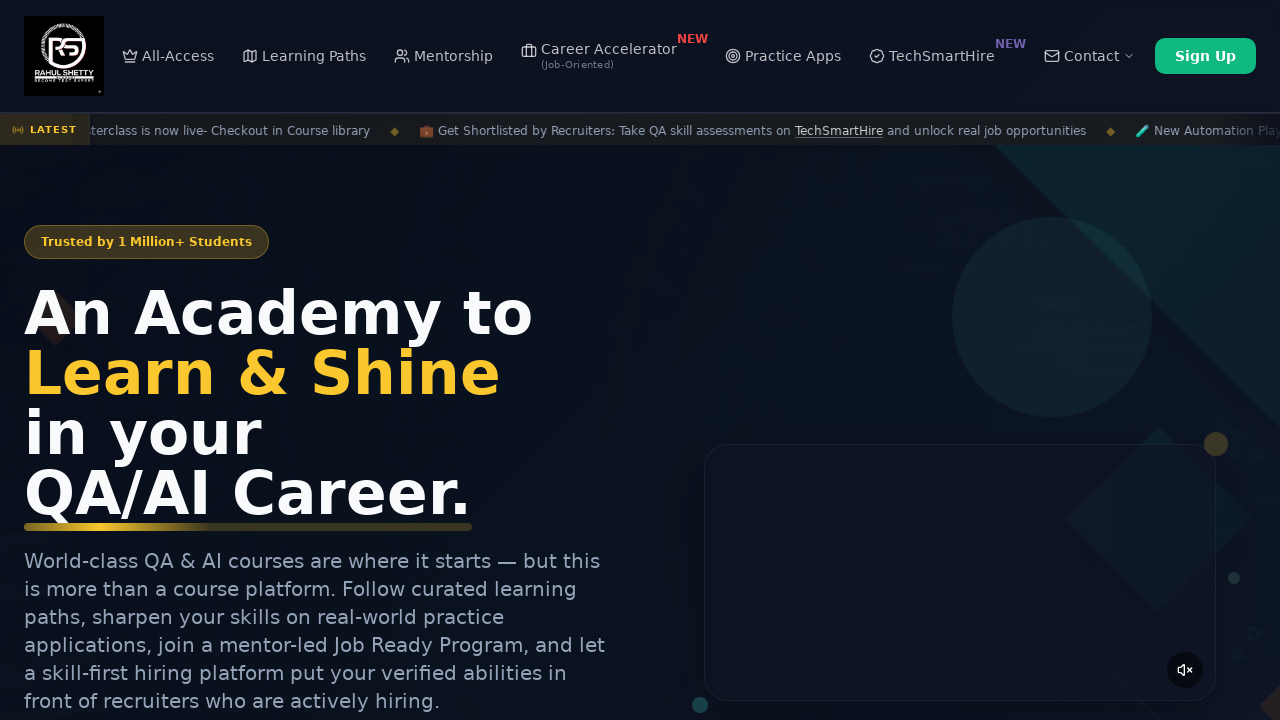

Verified page title is not empty
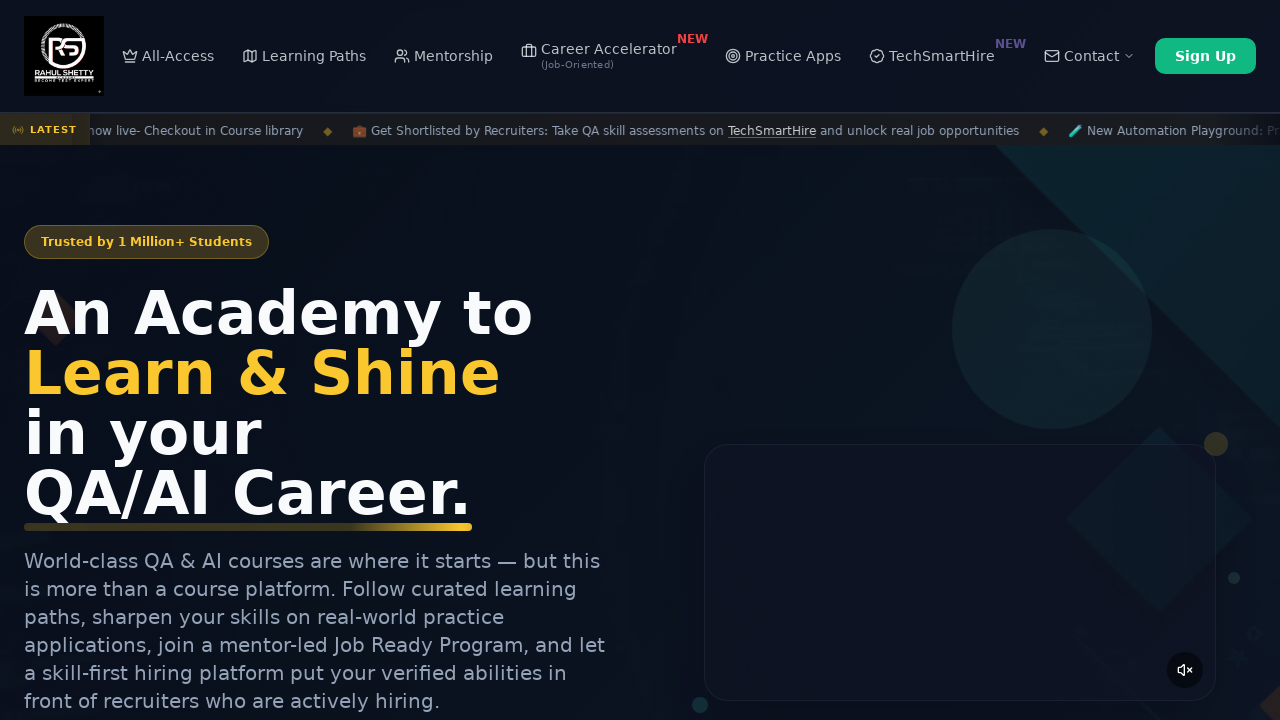

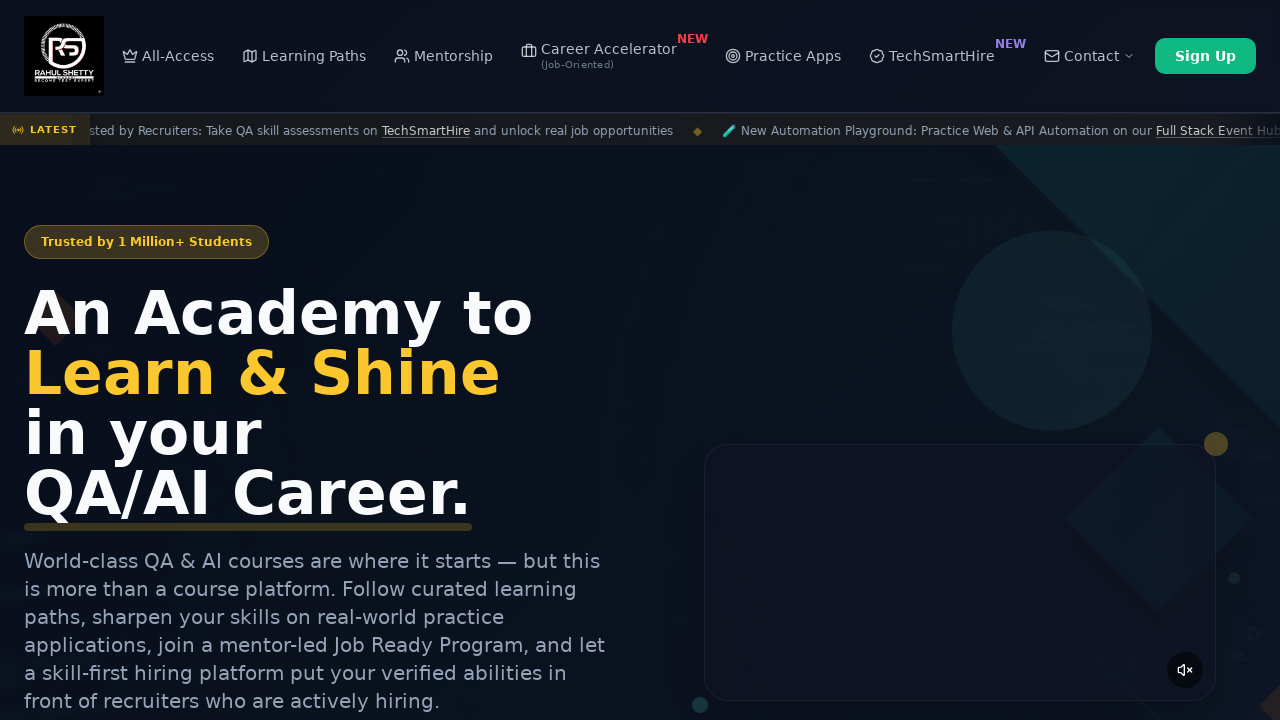